Tests navigation to Browse Languages section, clicks on digit category (0), and verifies all languages start with a digit.

Starting URL: http://www.99-bottles-of-beer.net/

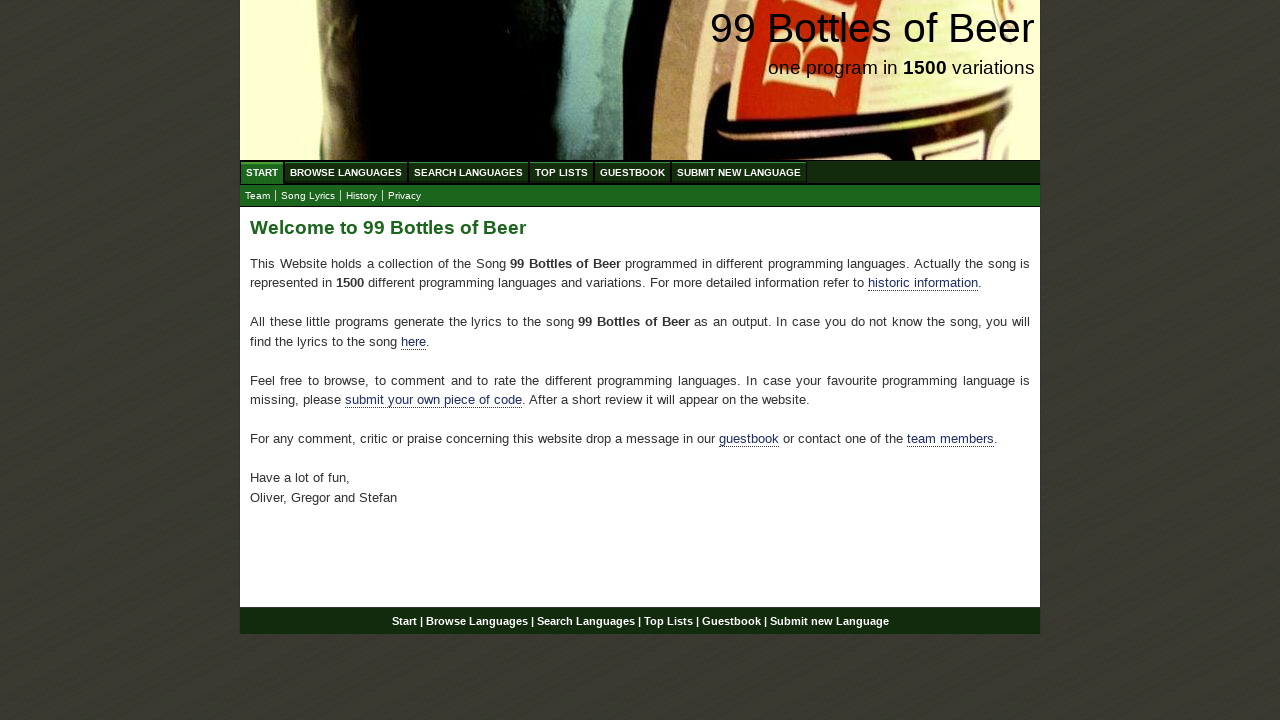

Clicked on Browse Languages link at (346, 172) on a[href='/abc.html']
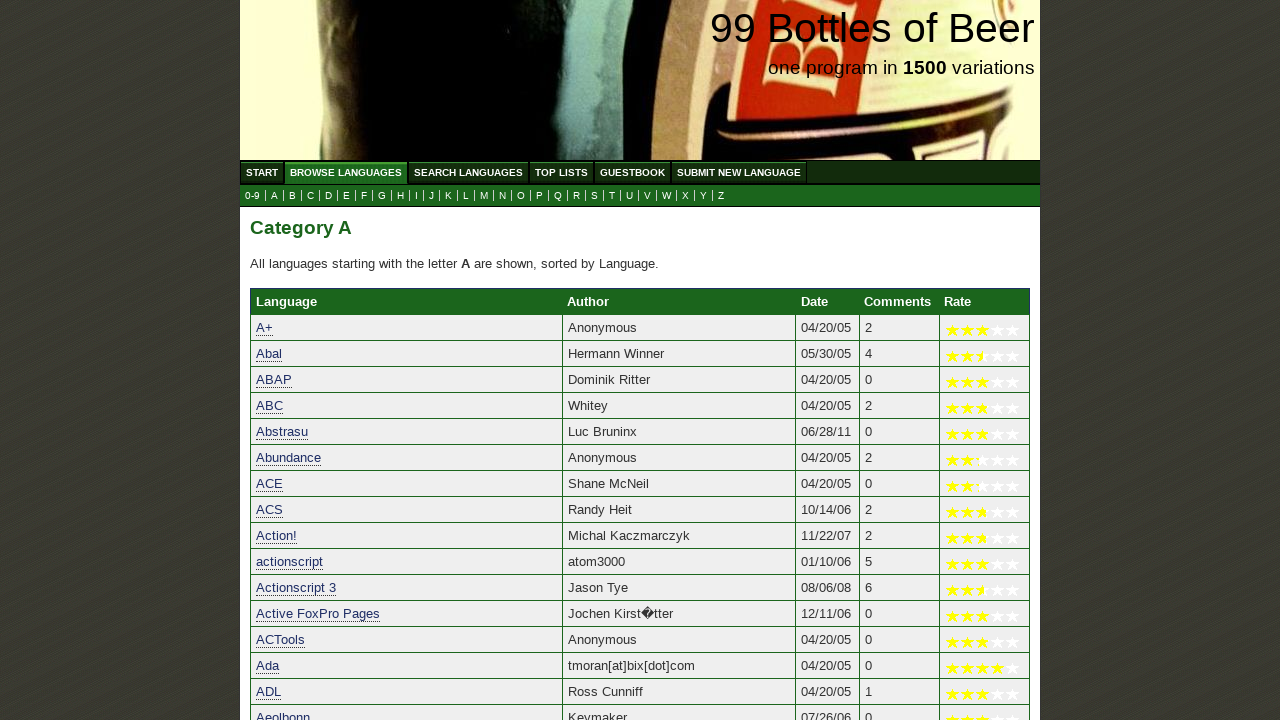

Clicked on digit category (0) link at (252, 196) on a[href='0.html']
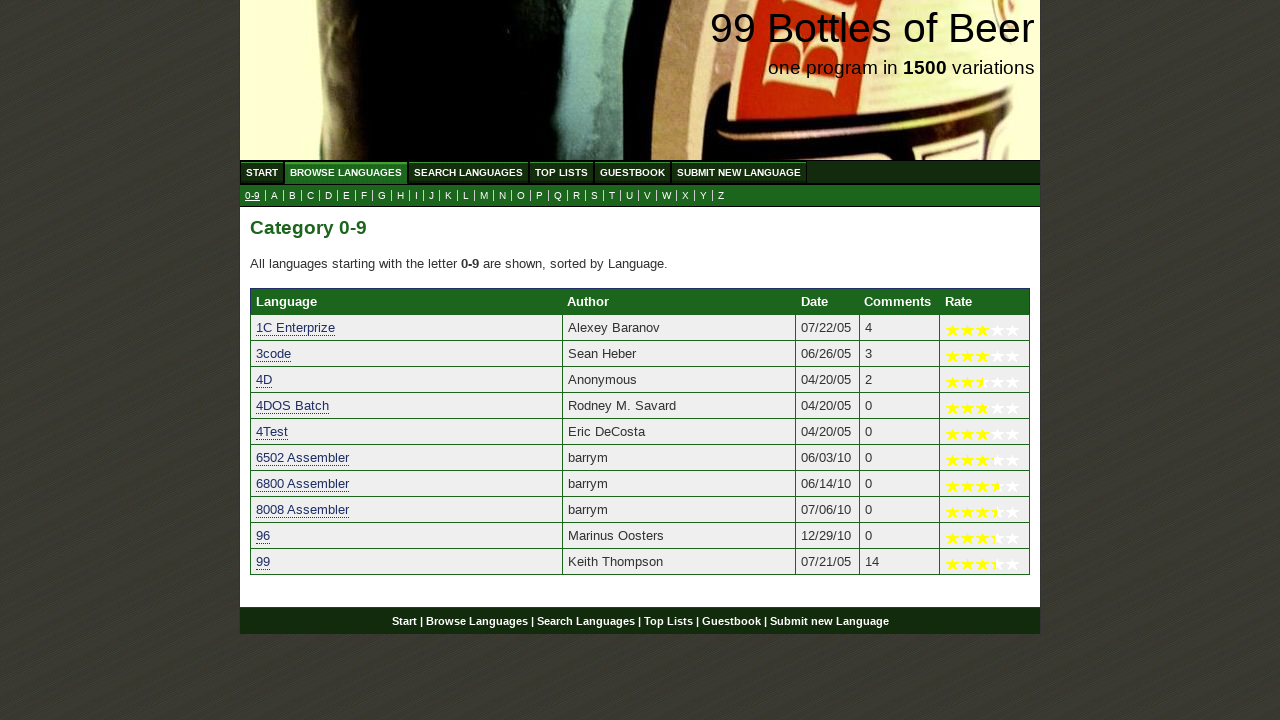

Waited for category table to load
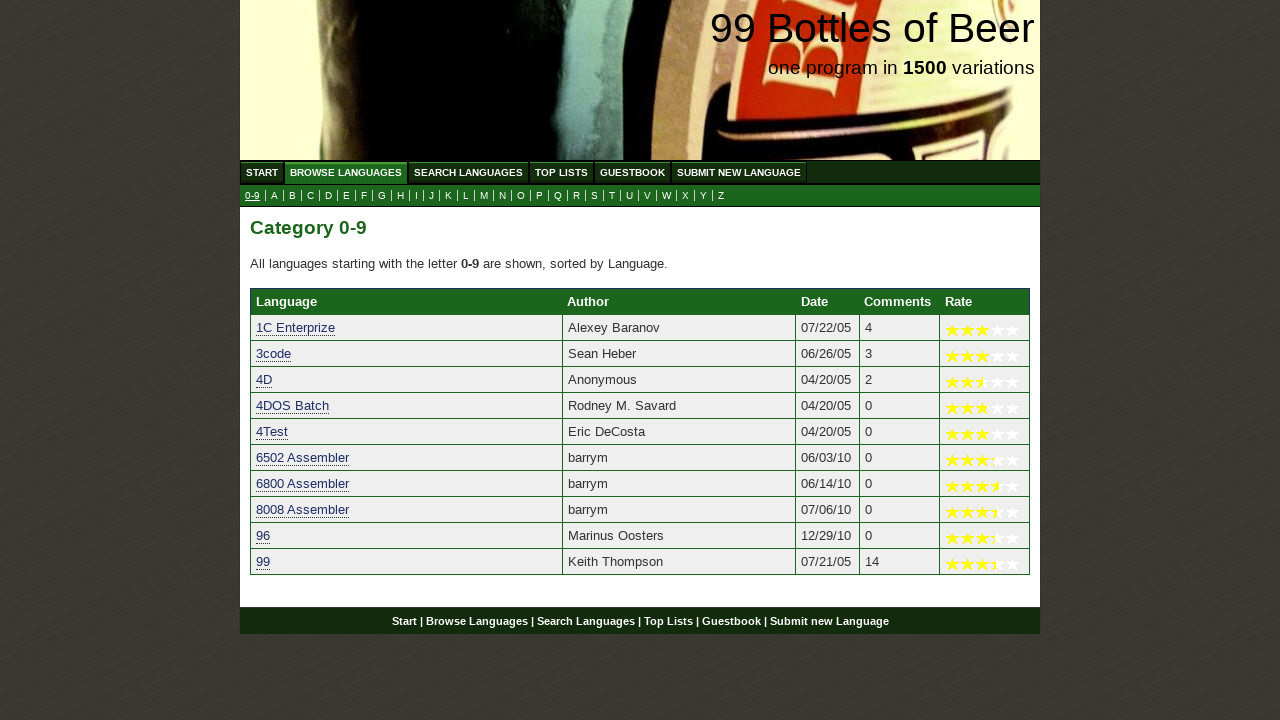

Retrieved all language links from category table
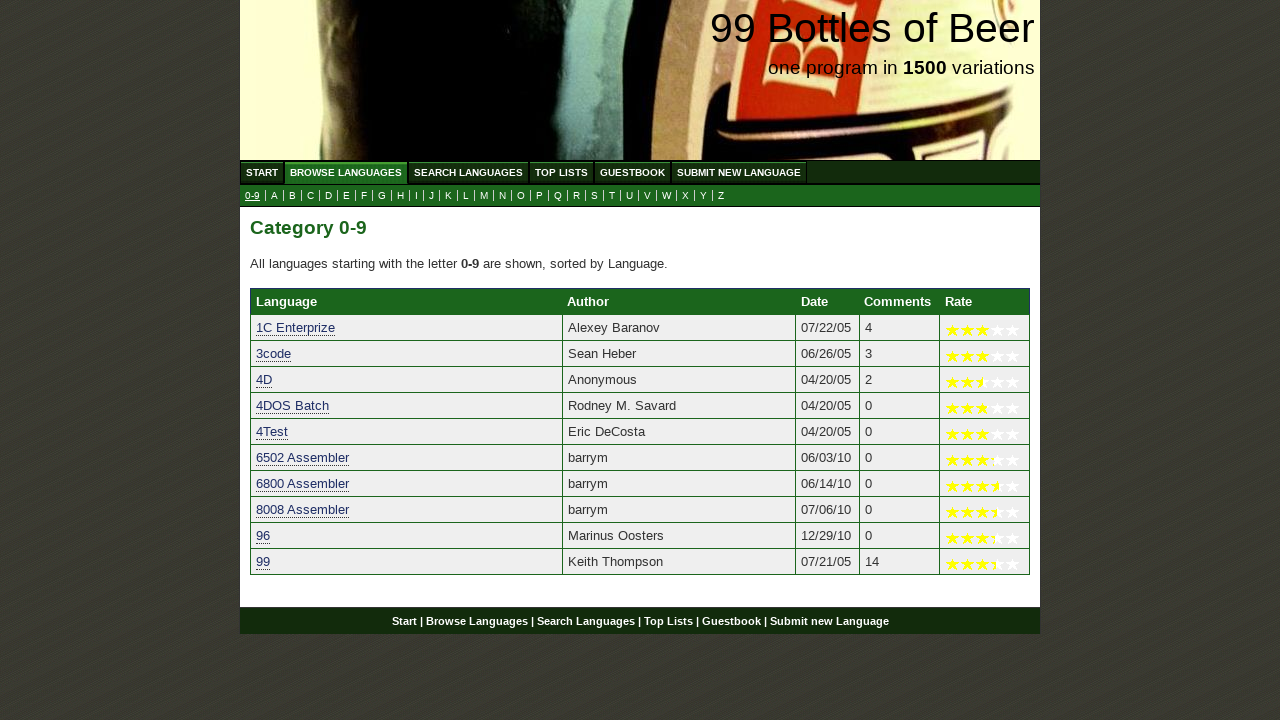

Verified language '1C Enterprize' starts with a digit
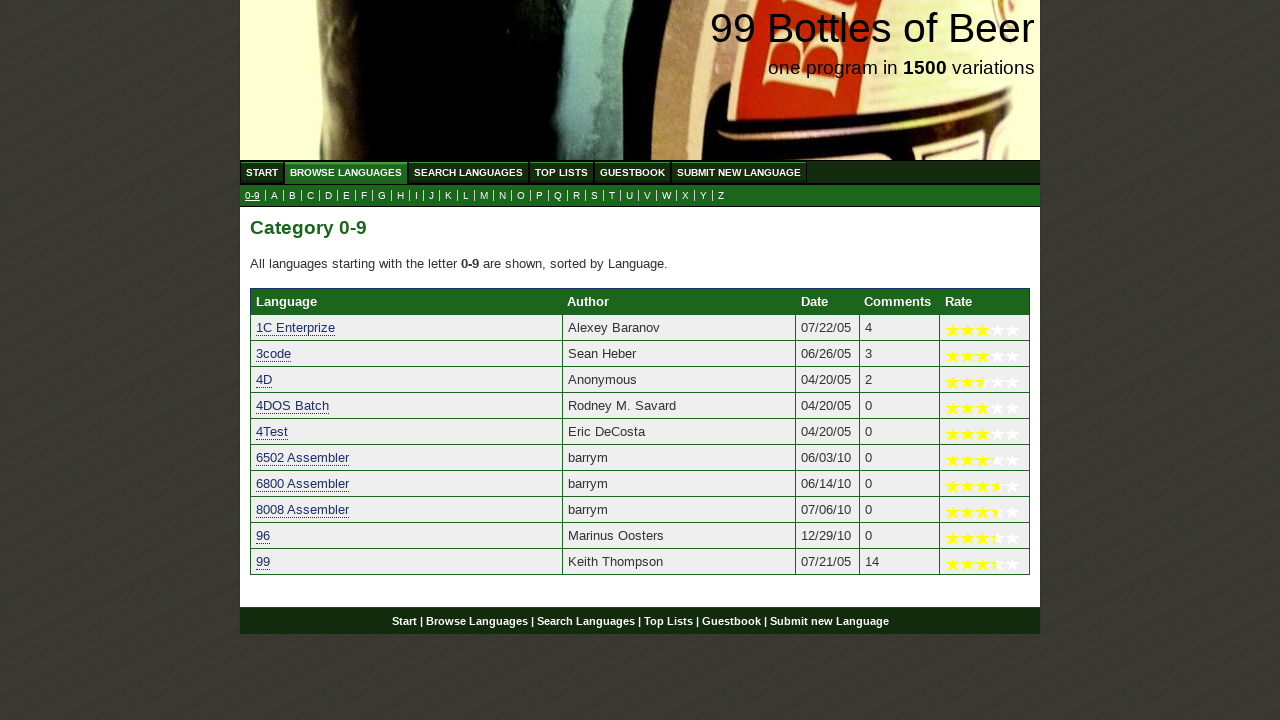

Verified language '3code' starts with a digit
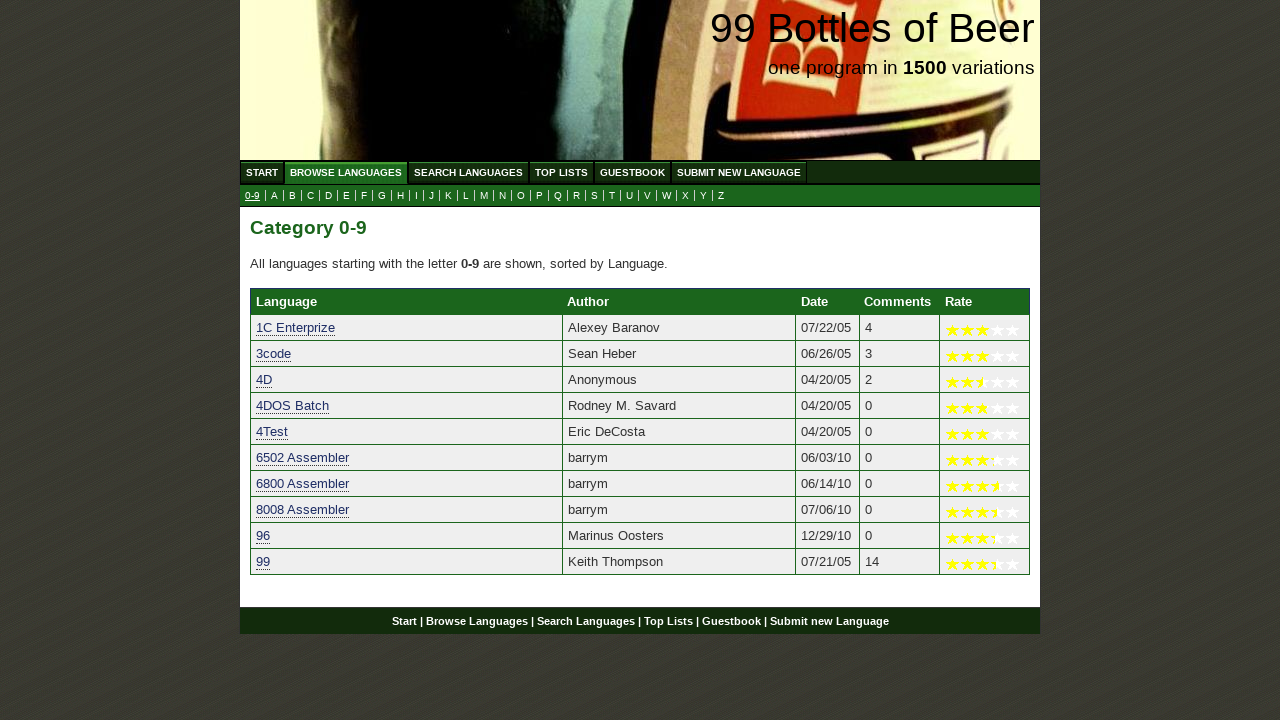

Verified language '4D' starts with a digit
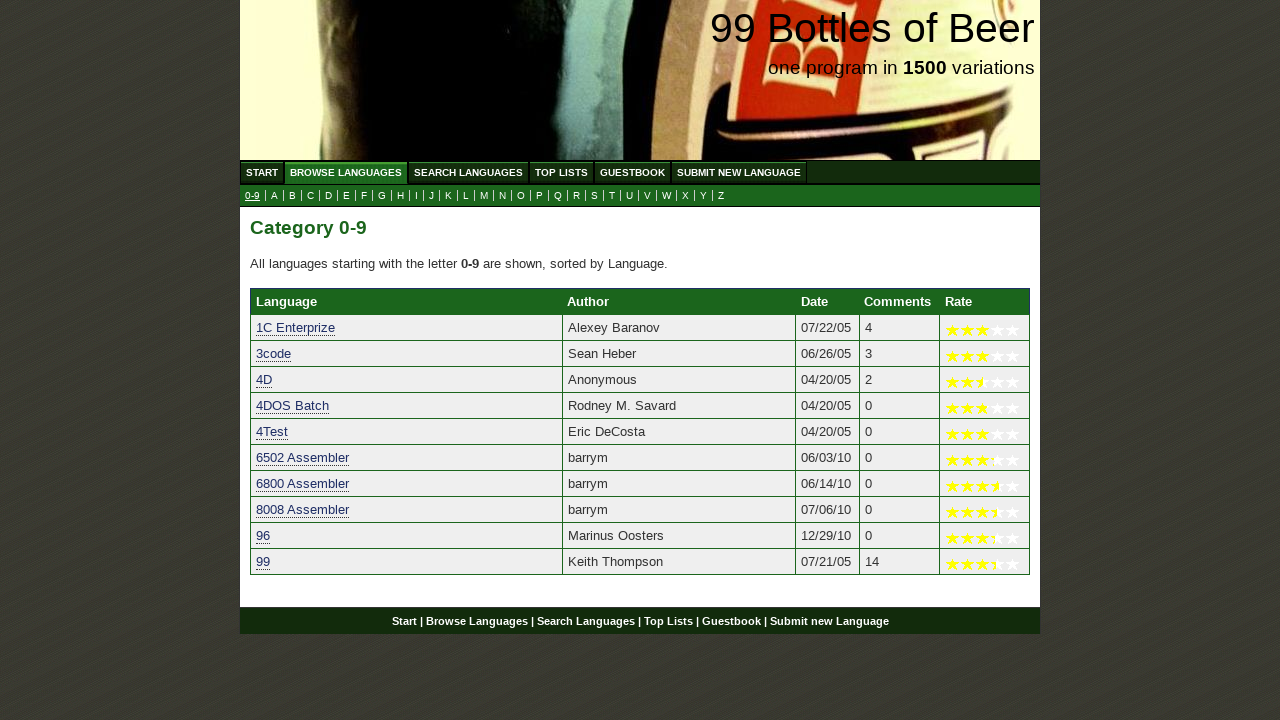

Verified language '4DOS Batch' starts with a digit
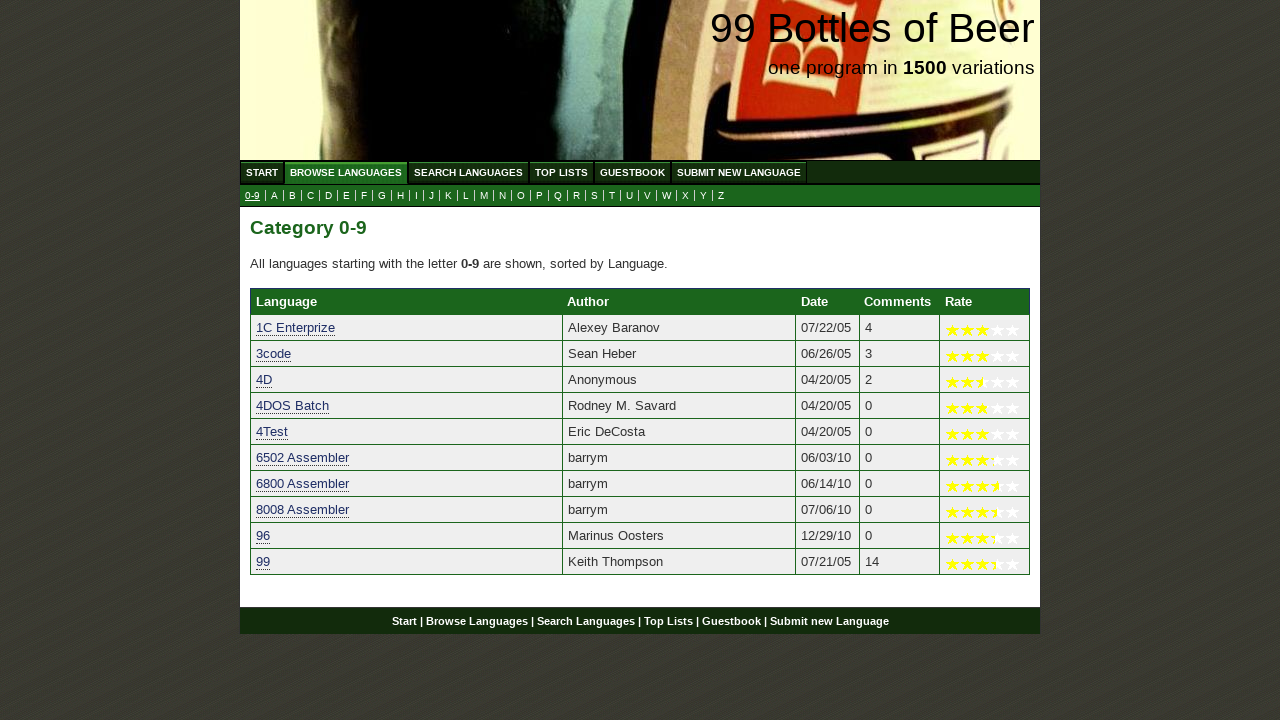

Verified language '4Test' starts with a digit
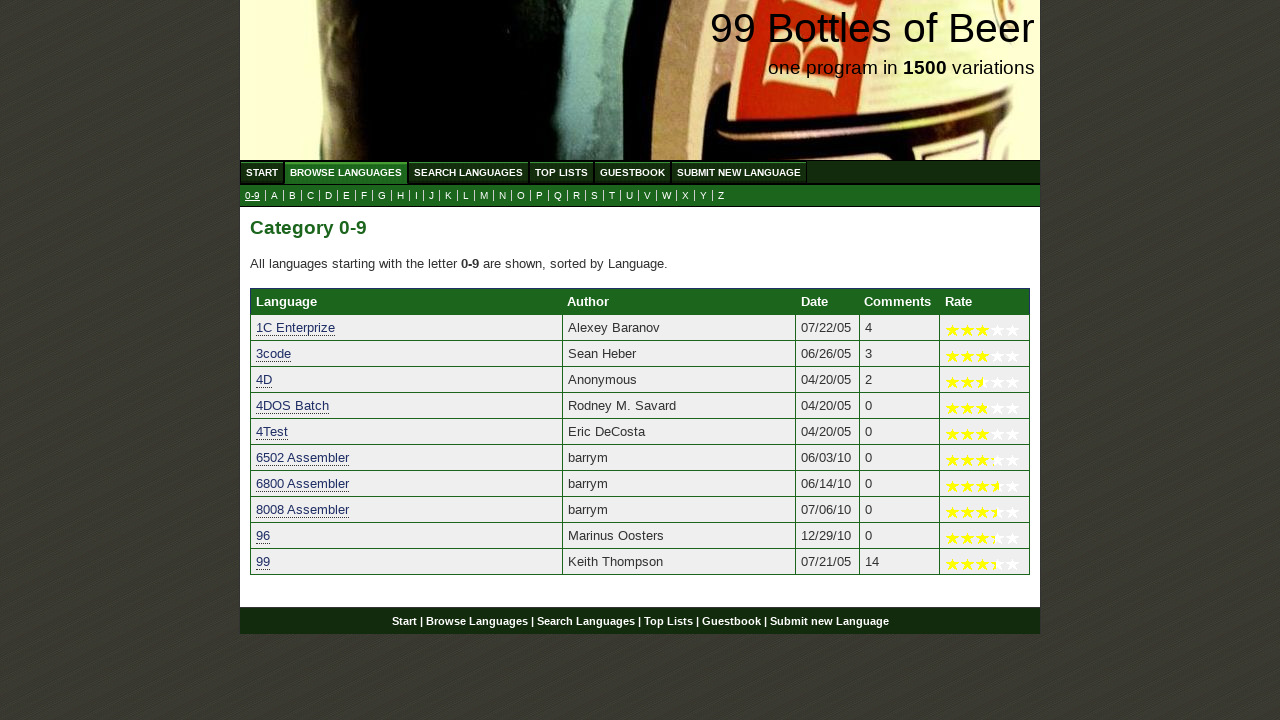

Verified language '6502 Assembler' starts with a digit
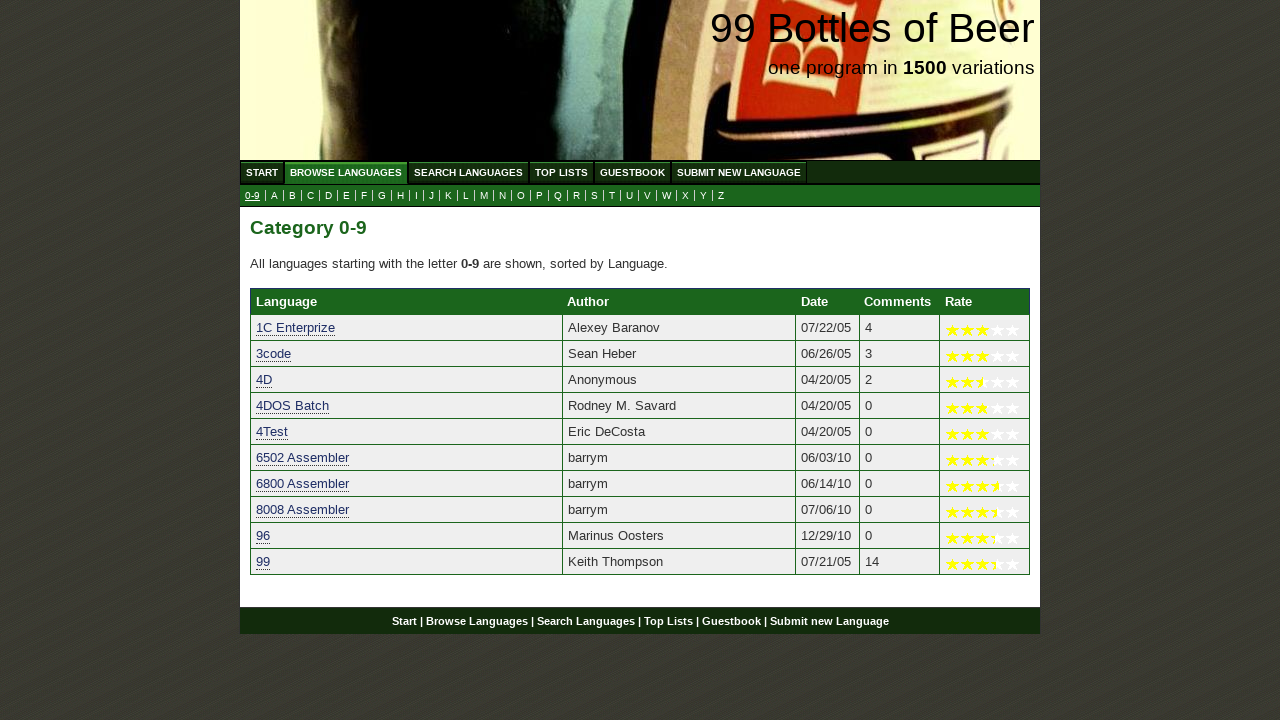

Verified language '6800 Assembler' starts with a digit
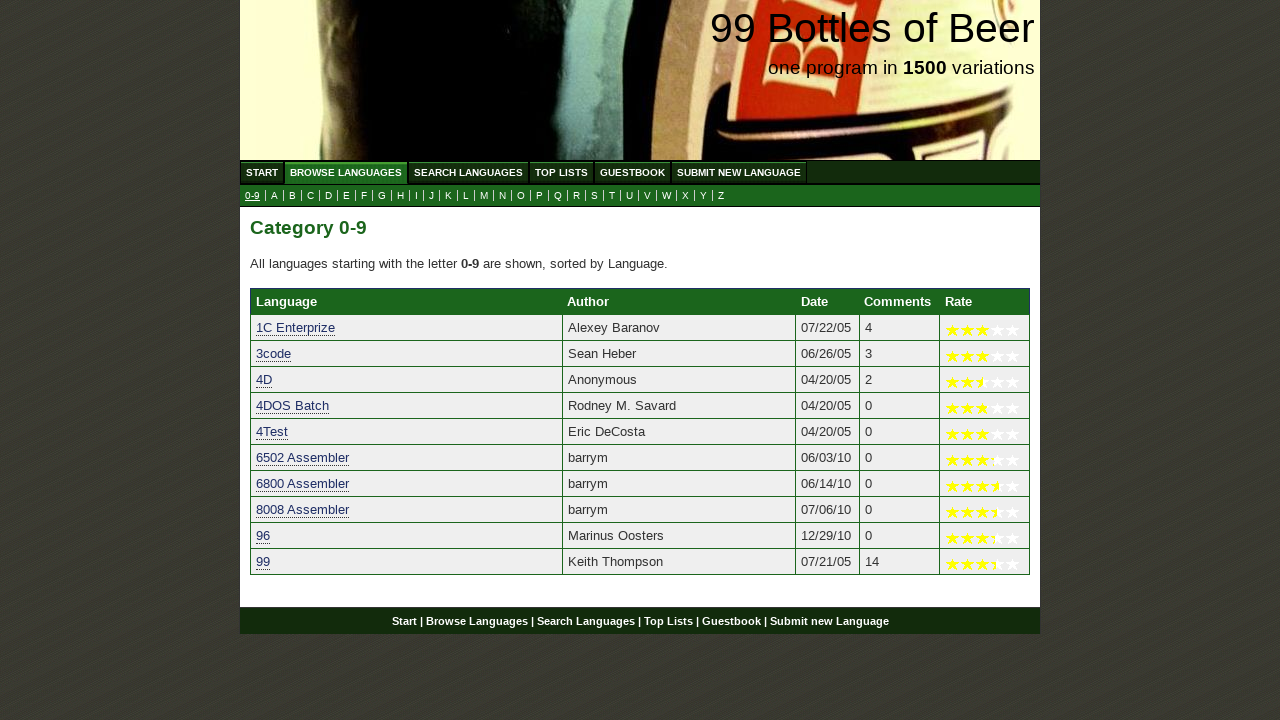

Verified language '8008 Assembler' starts with a digit
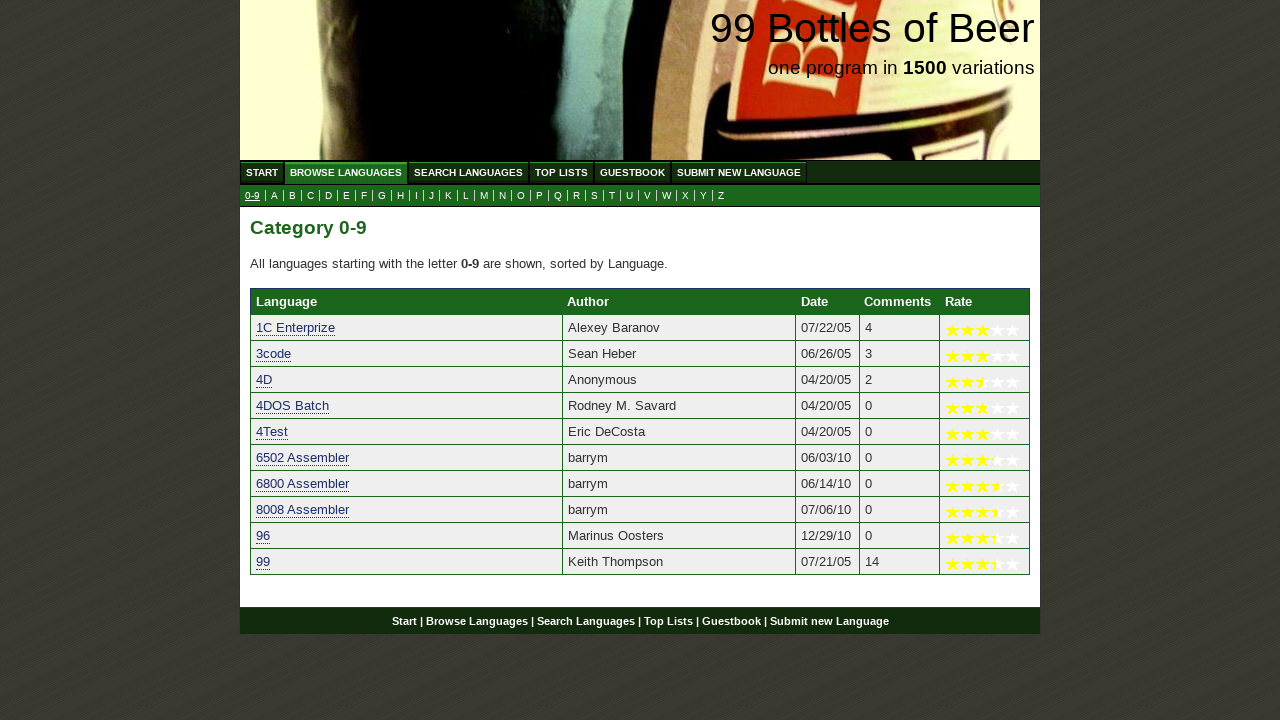

Verified language '96' starts with a digit
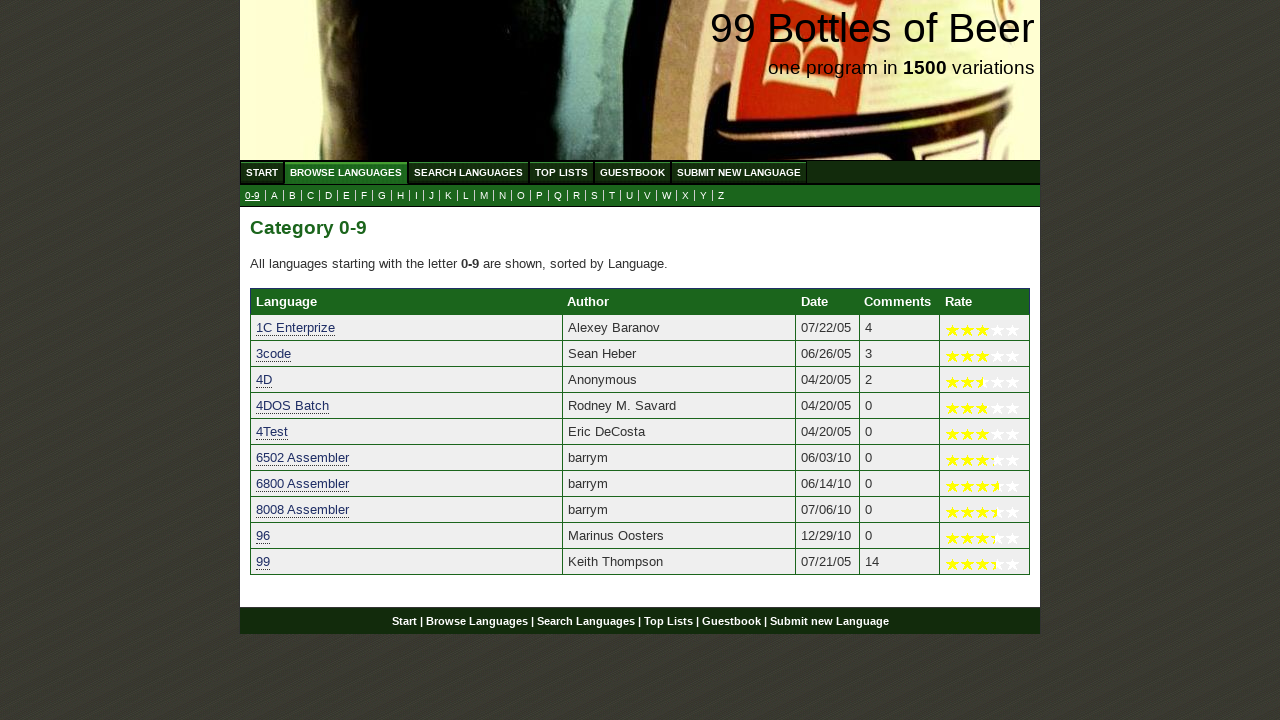

Verified language '99' starts with a digit
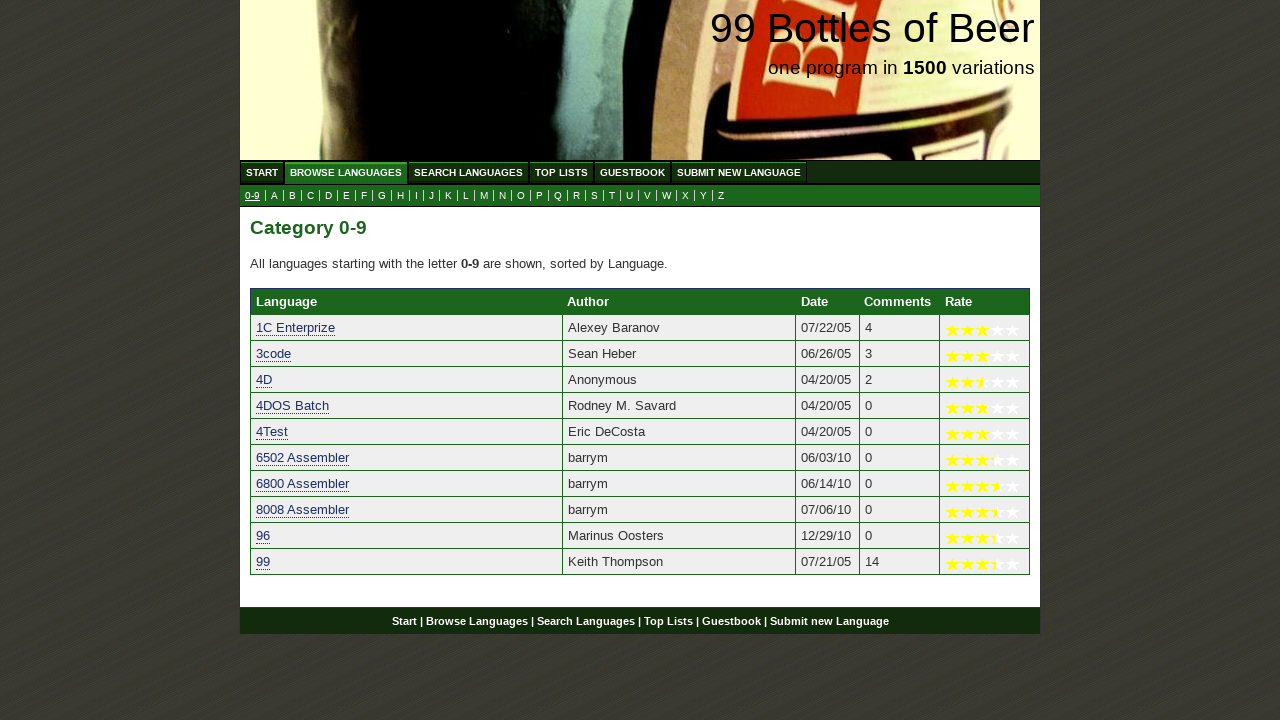

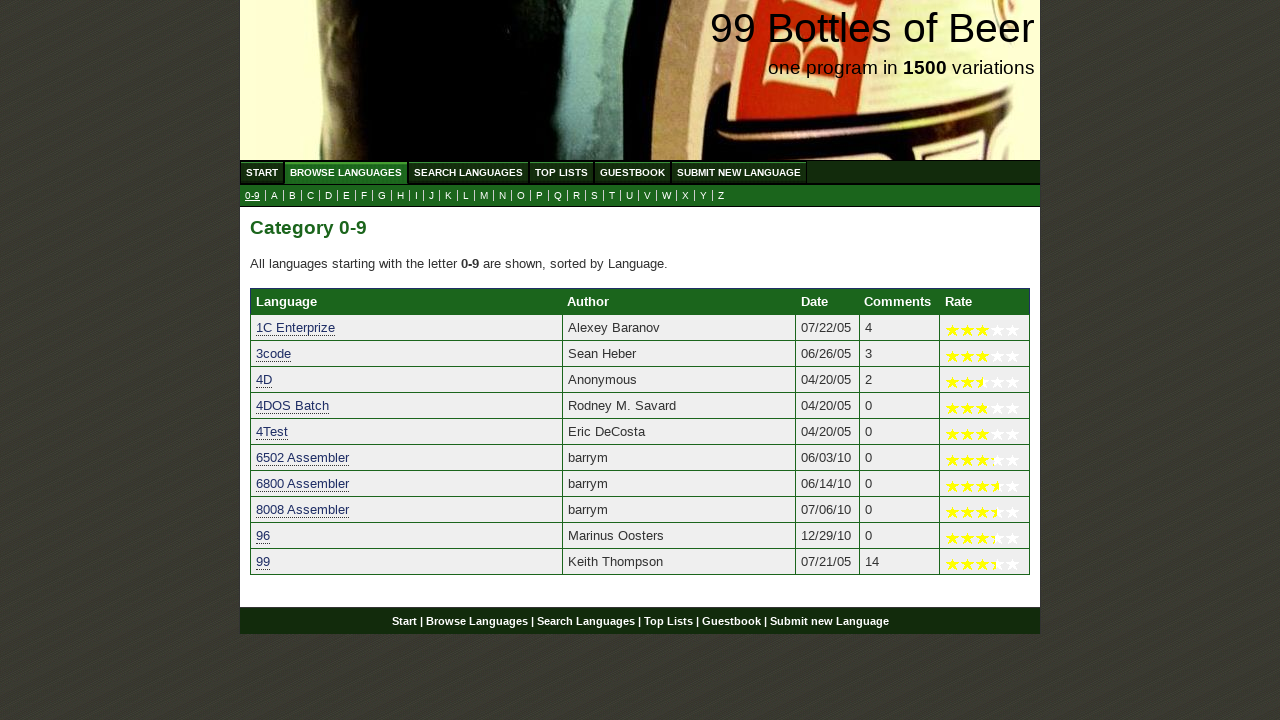